Tests that clicking the "Due" column header sorts the numeric values in ascending order by clicking once and verifying the column data is sorted.

Starting URL: http://the-internet.herokuapp.com/tables

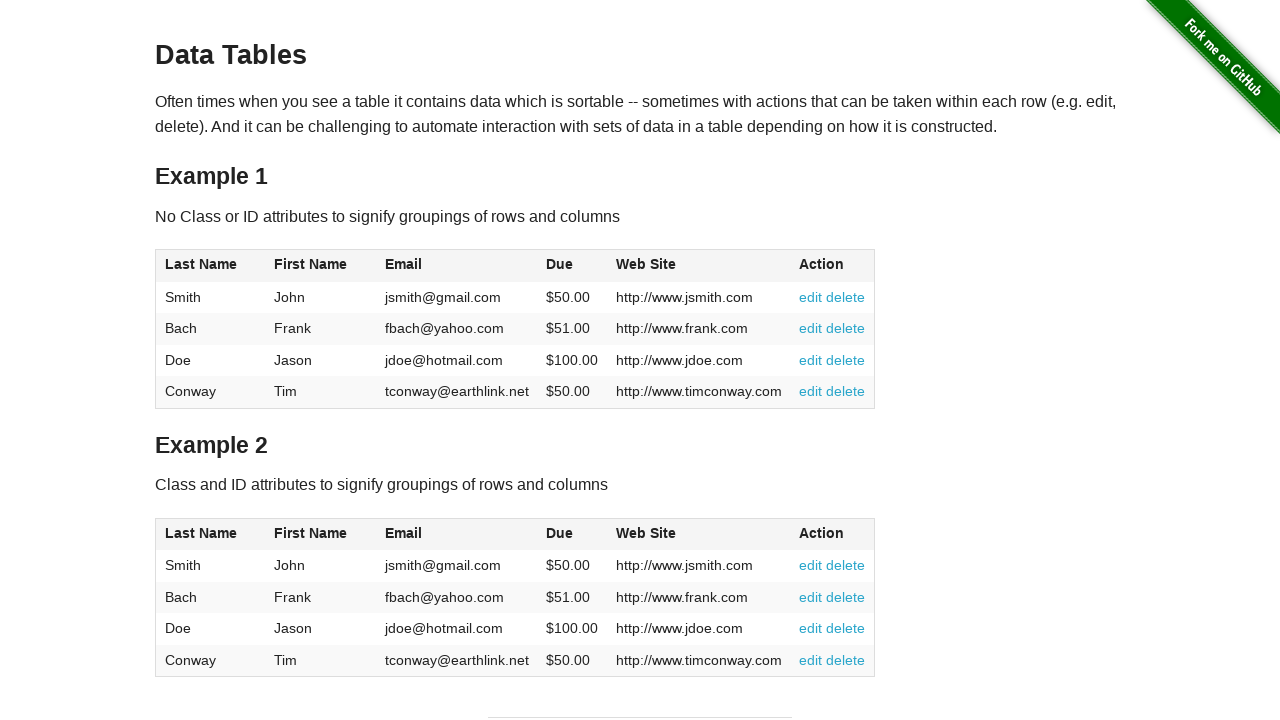

Clicked the Due column header to sort numeric values at (572, 266) on #table1 thead tr th:nth-of-type(4)
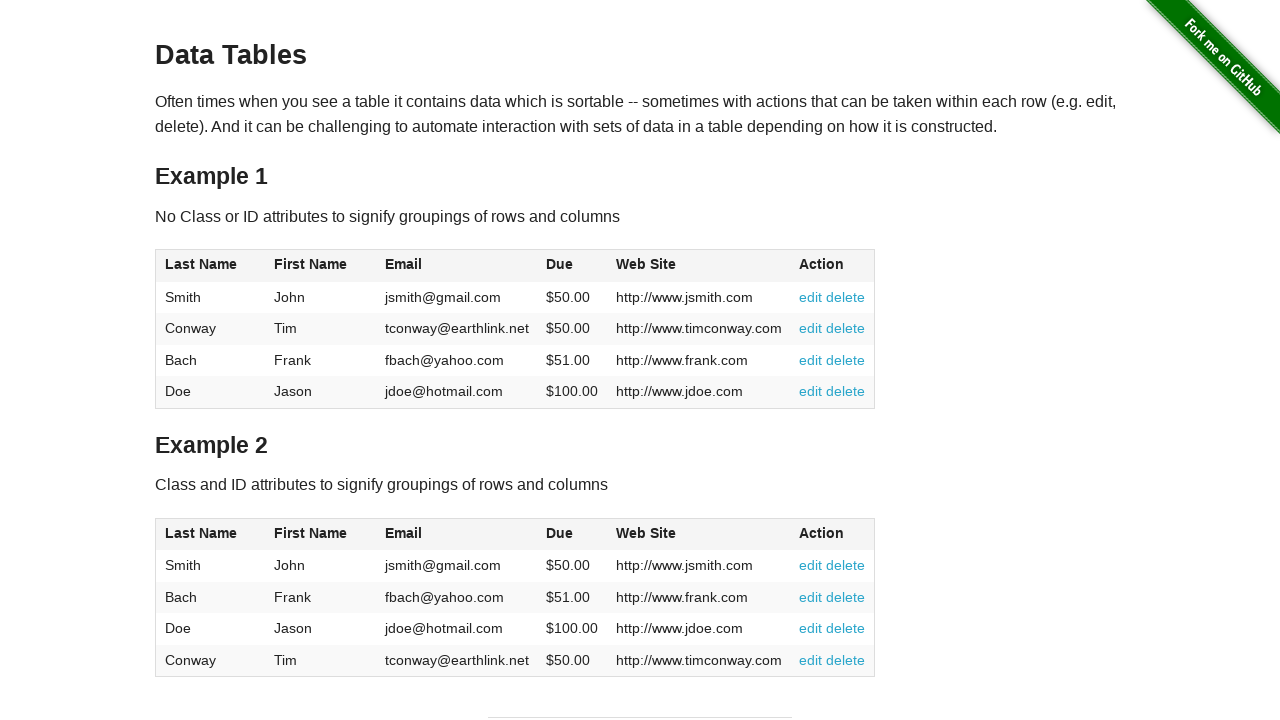

Verified table loaded and Due column is present
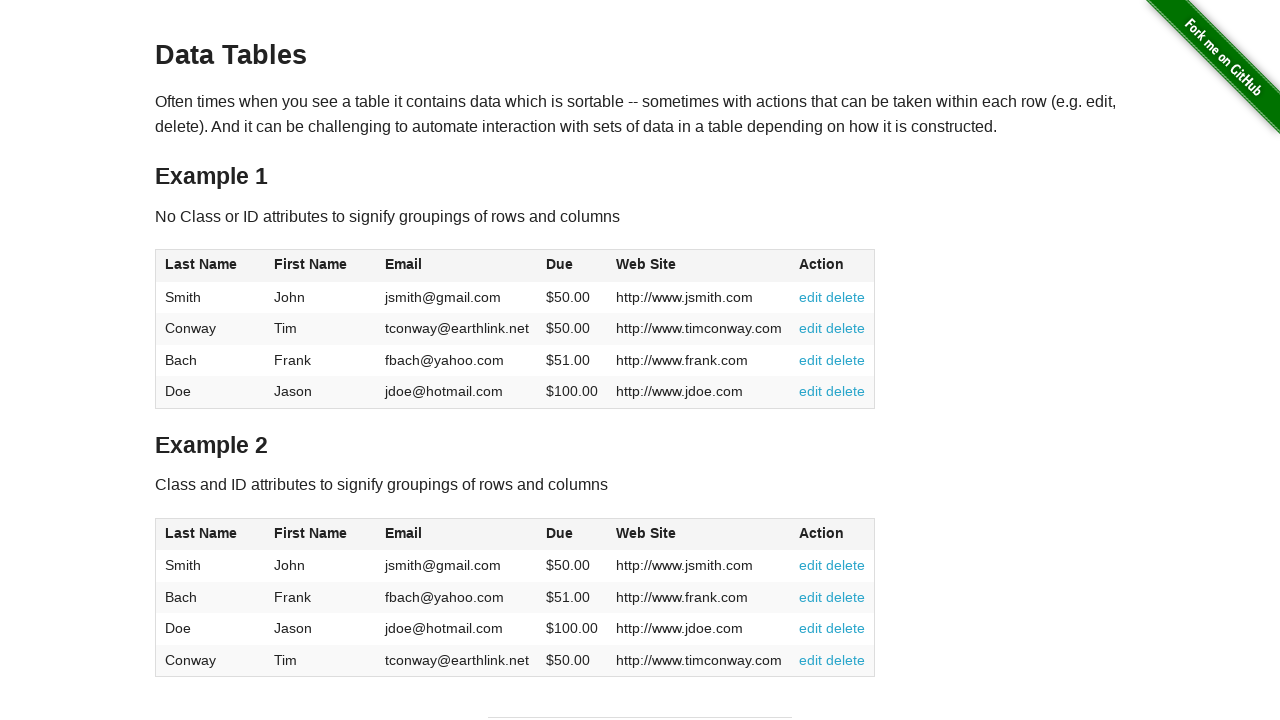

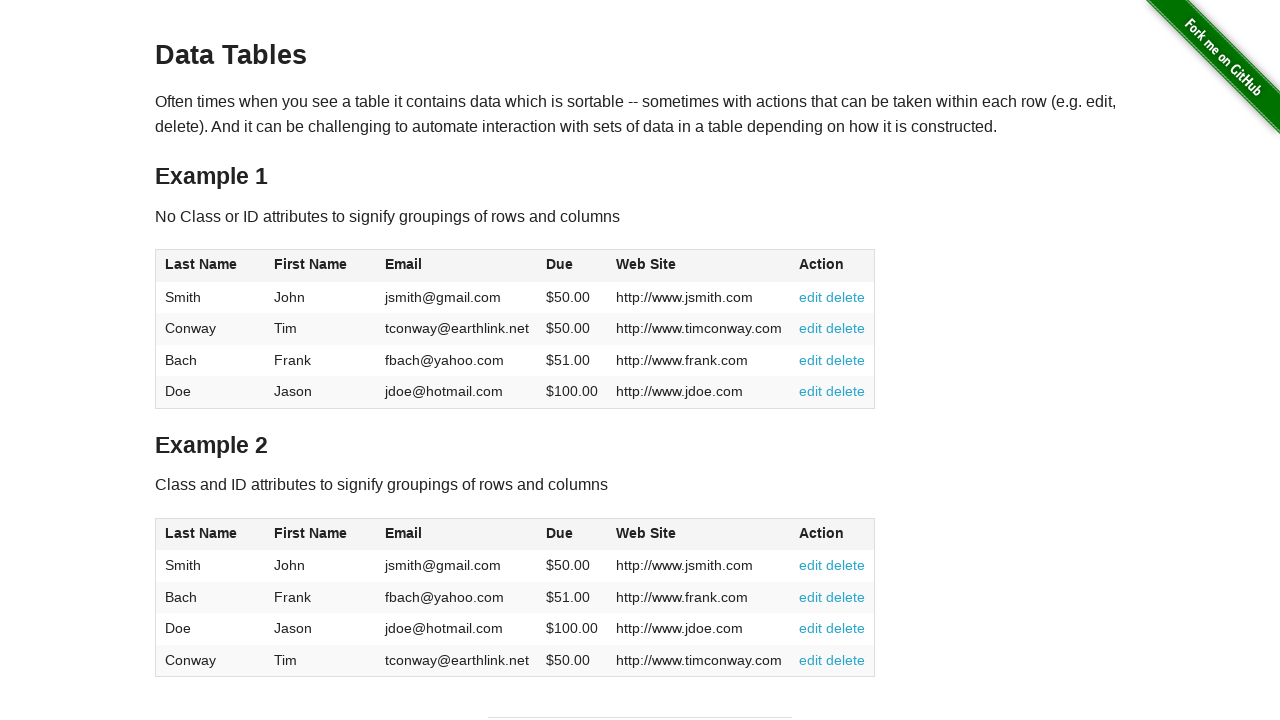